Tests form input by filling a field using XPath starts-with selector to locate an input element whose ID starts with 'last'

Starting URL: https://formy-project.herokuapp.com/form

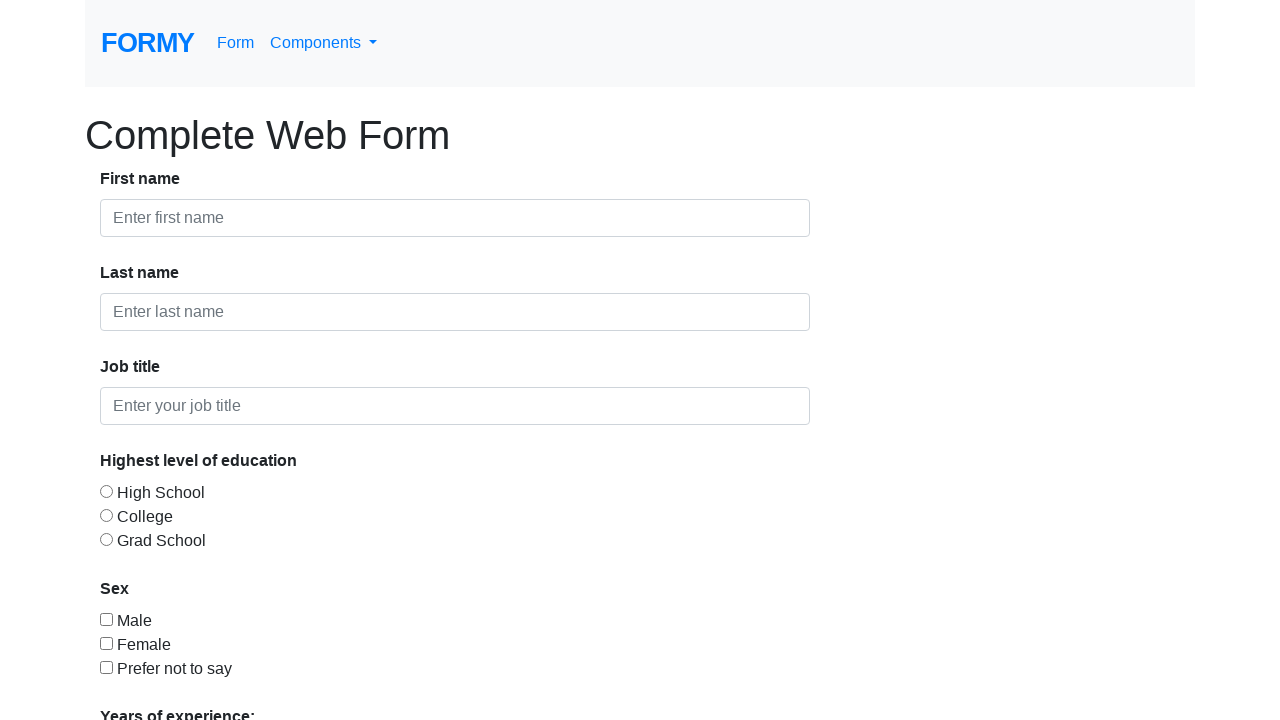

Filled last name field with 'Bambang' using XPath starts-with selector on //input[starts-with(@id,'last')]
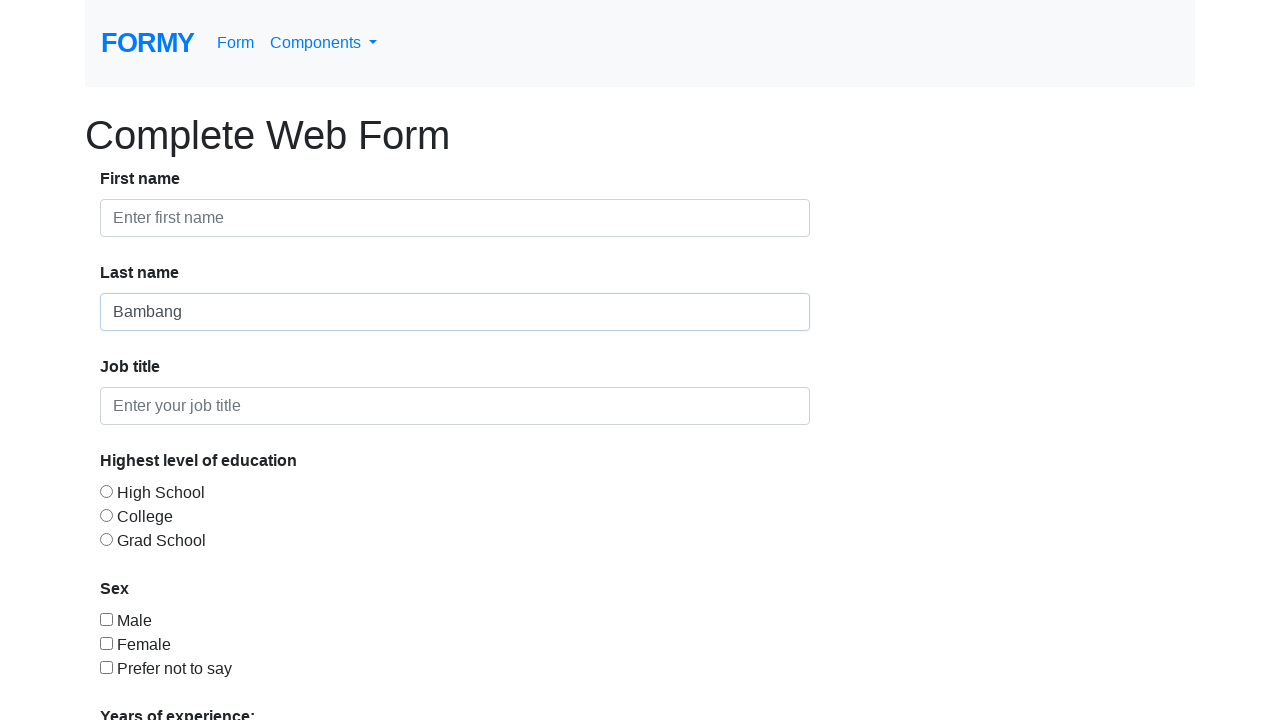

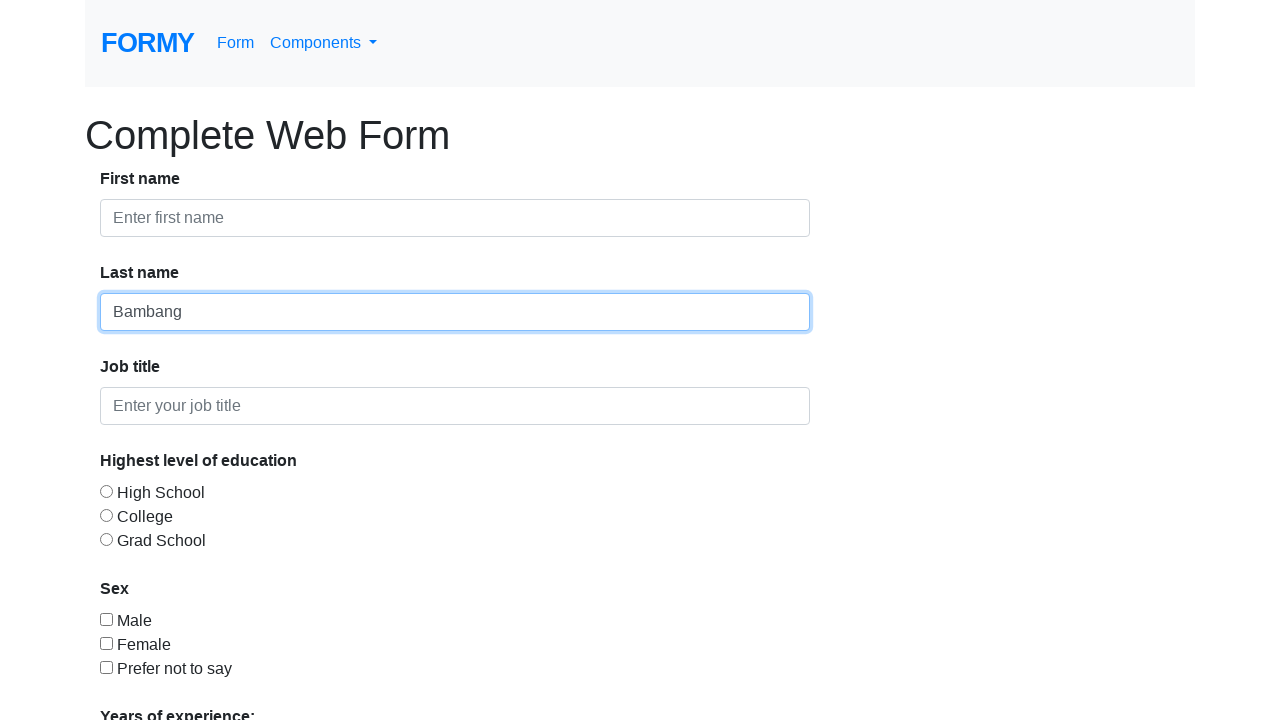